Tests registration form by filling in required fields (first name, last name, email) and submitting the form

Starting URL: http://suninjuly.github.io/registration1.html

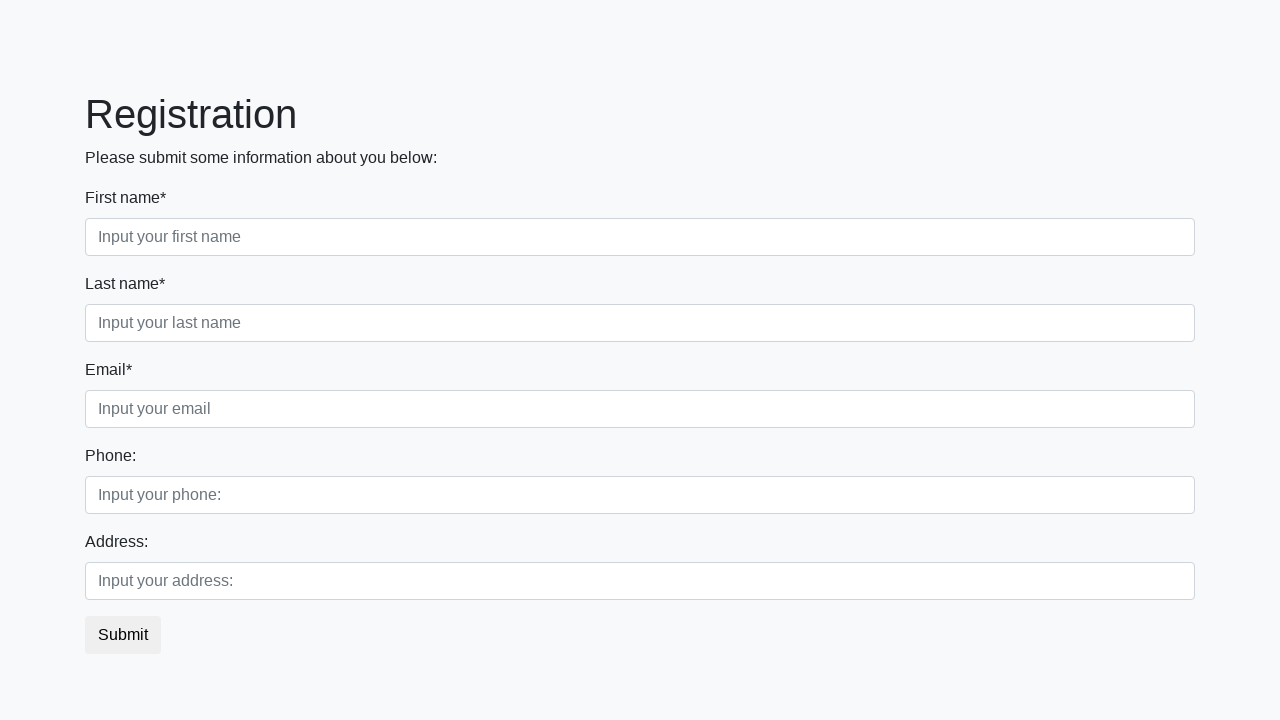

Filled first name field with 'Ivan' on .first_block .form-control.first
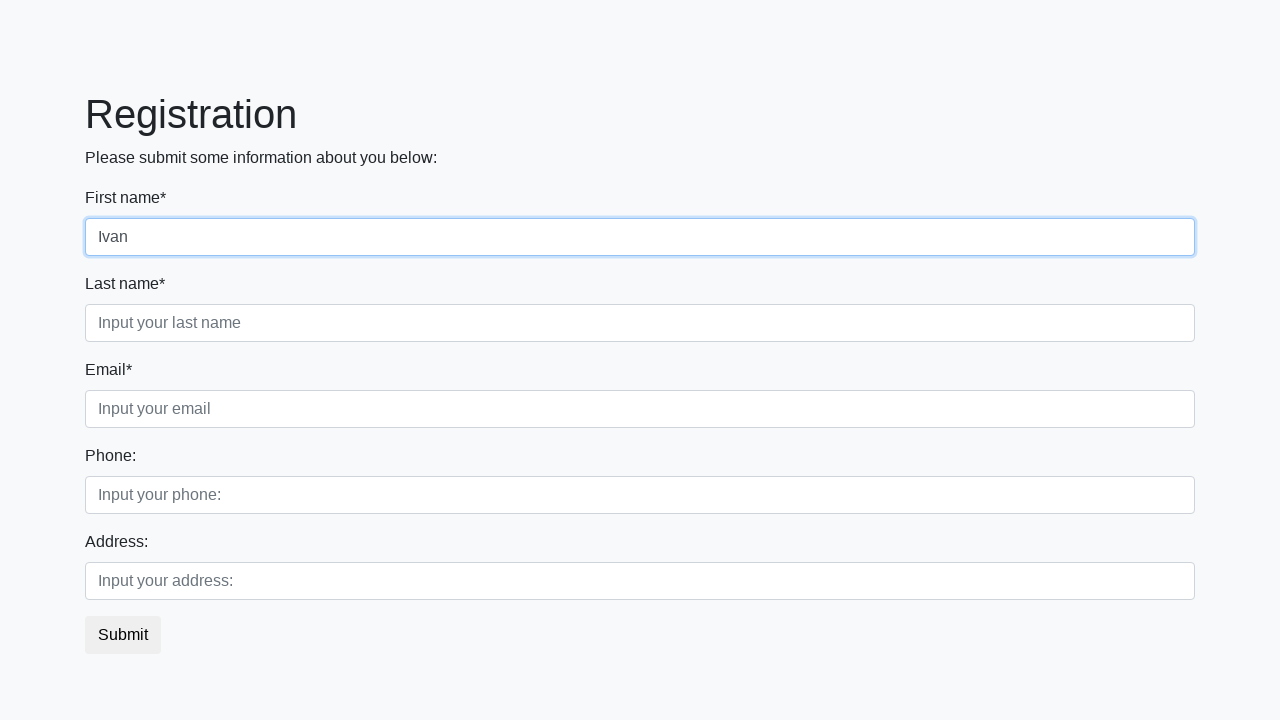

Filled last name field with 'Petrov' on .first_block .form-control.second
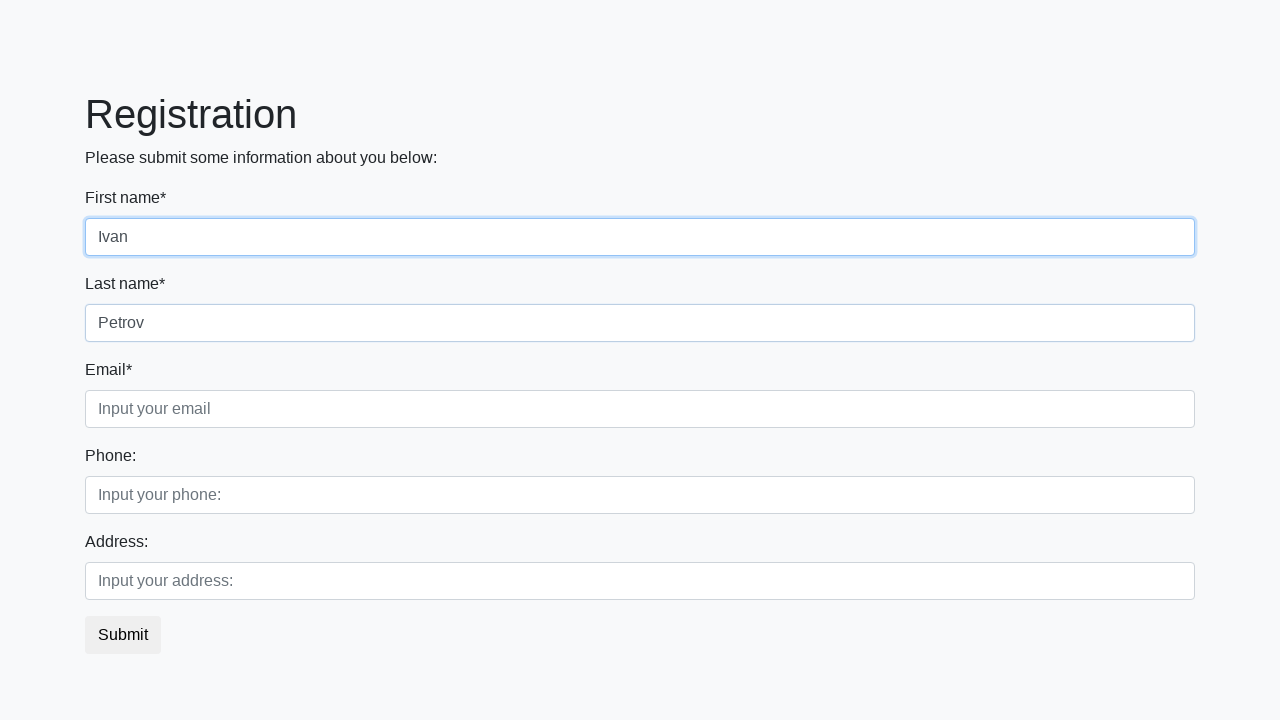

Filled email field with 'ivan@bolvan.com' on .first_block .form-control.third
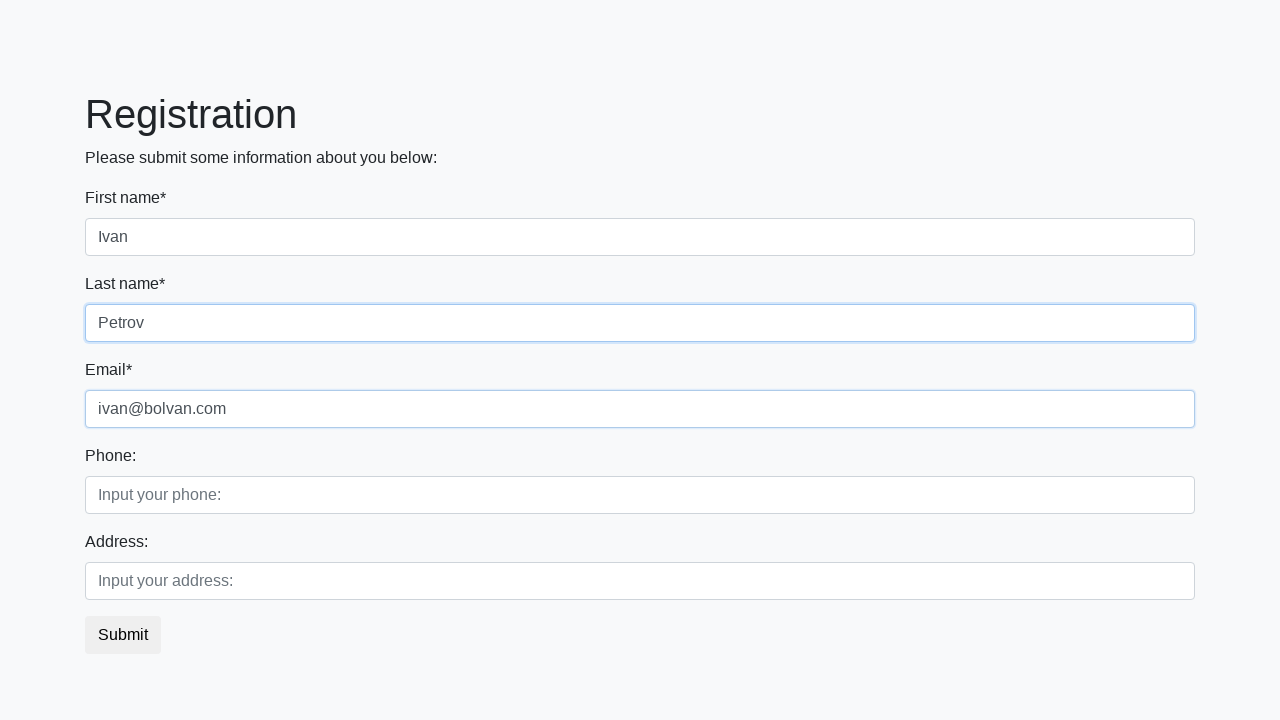

Clicked submit button to register at (123, 635) on button.btn
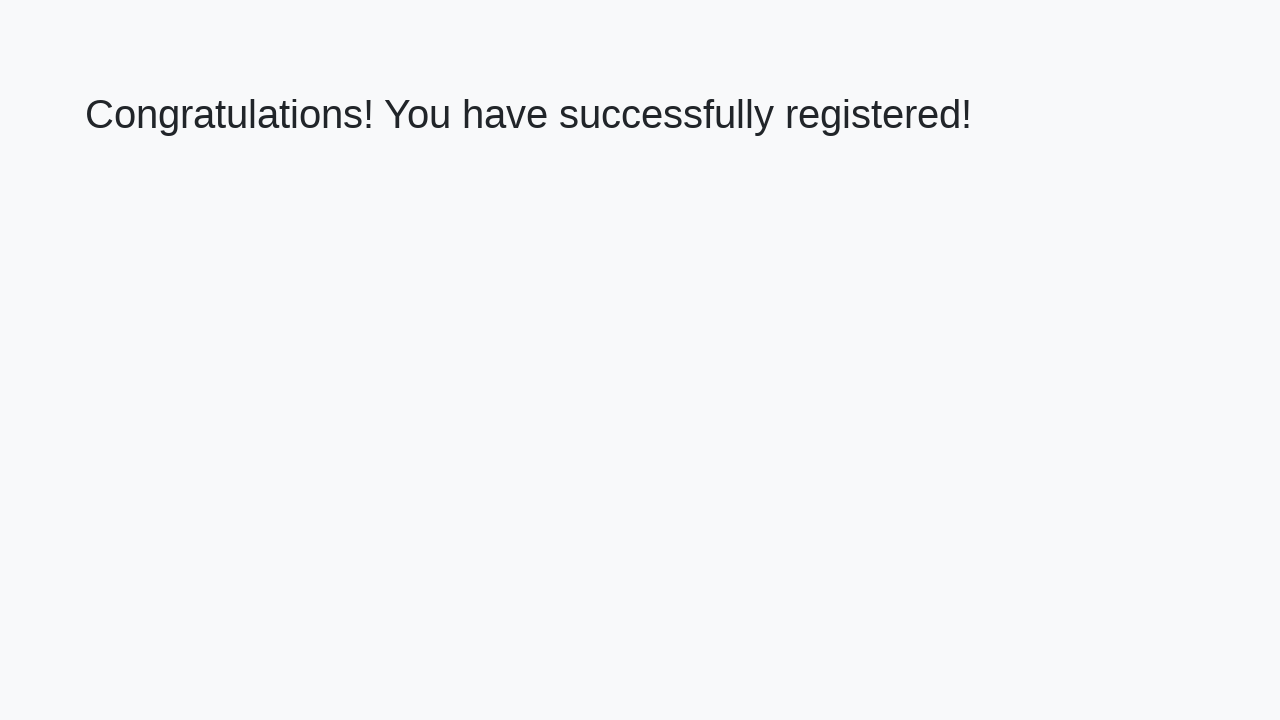

Success page loaded with h1 element visible
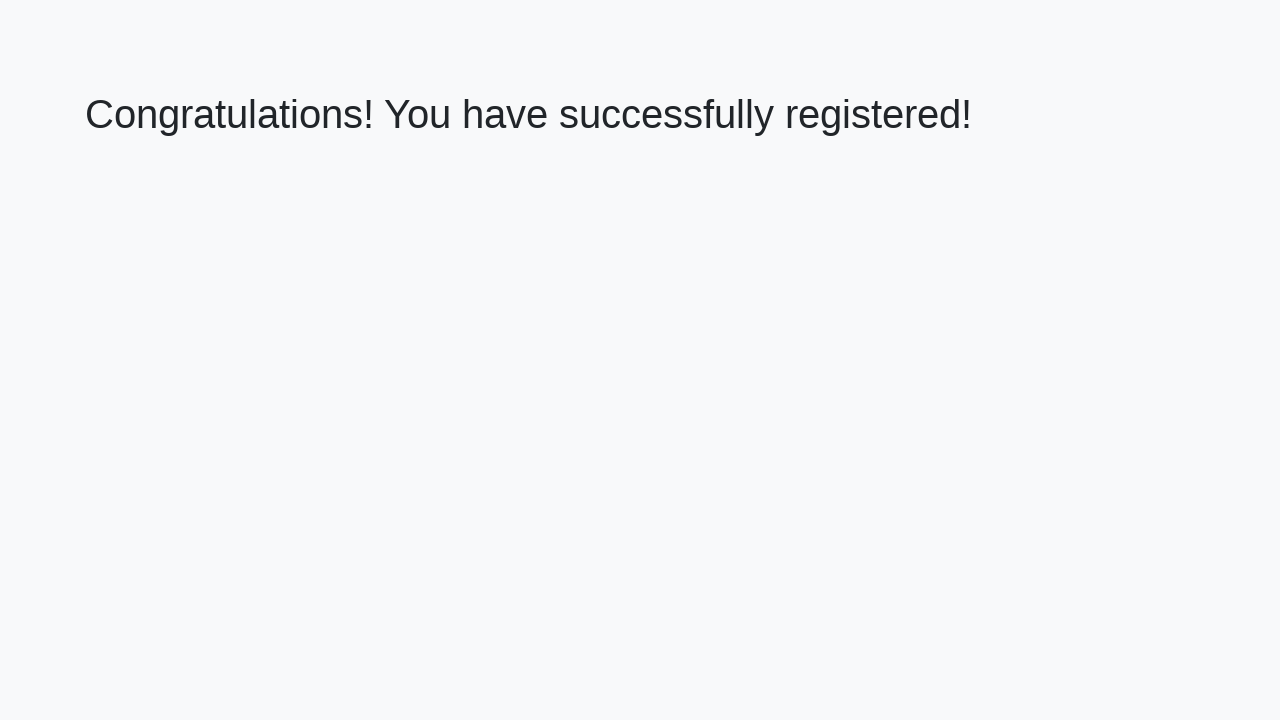

Retrieved welcome text: 'Congratulations! You have successfully registered!'
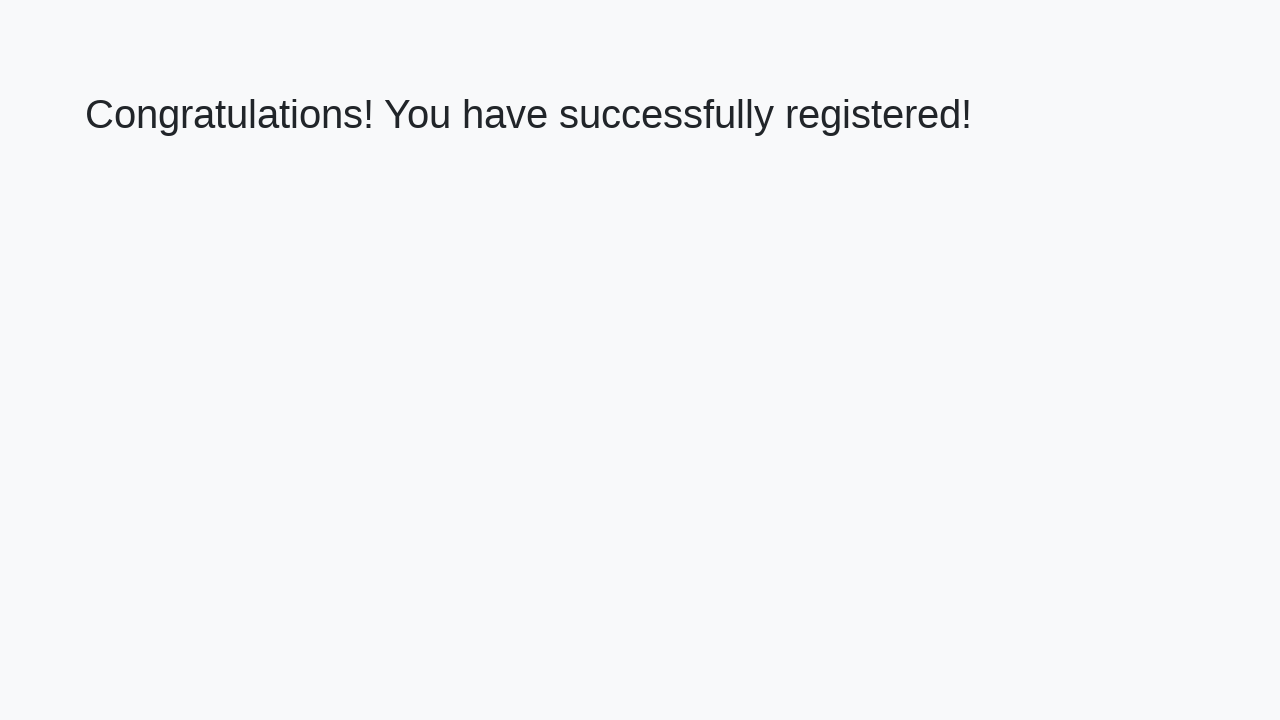

Assertion passed: Welcome text matches expected registration success message
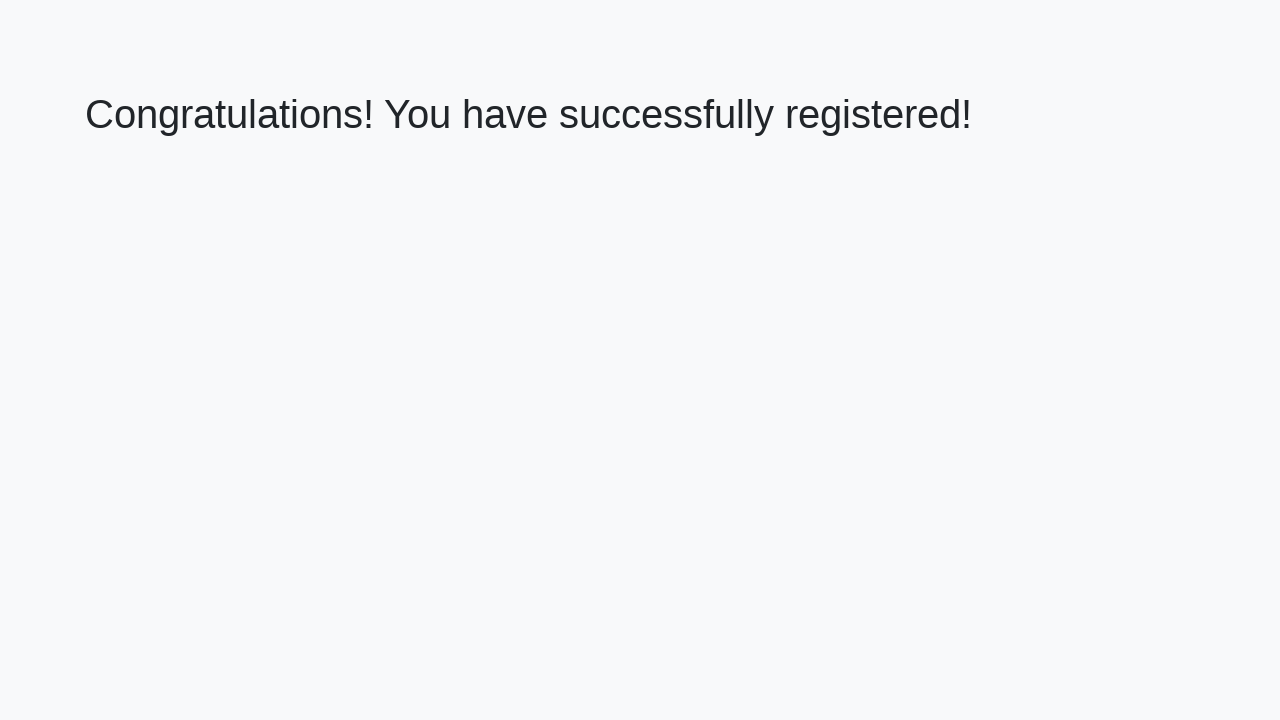

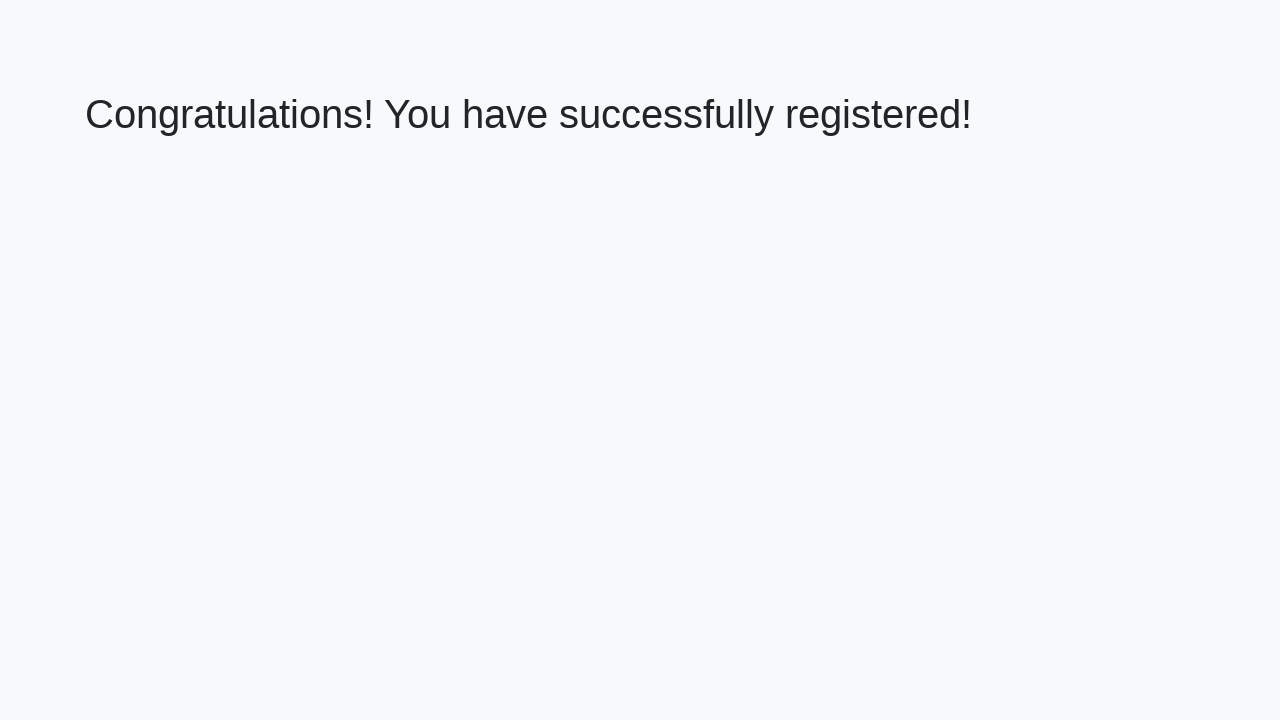